Tests that Privacy Policy and Terms of Service links in the footer open in new tabs with correct content, and verifies the user can return to the main page

Starting URL: https://crio-qkart-frontend-qa.vercel.app/

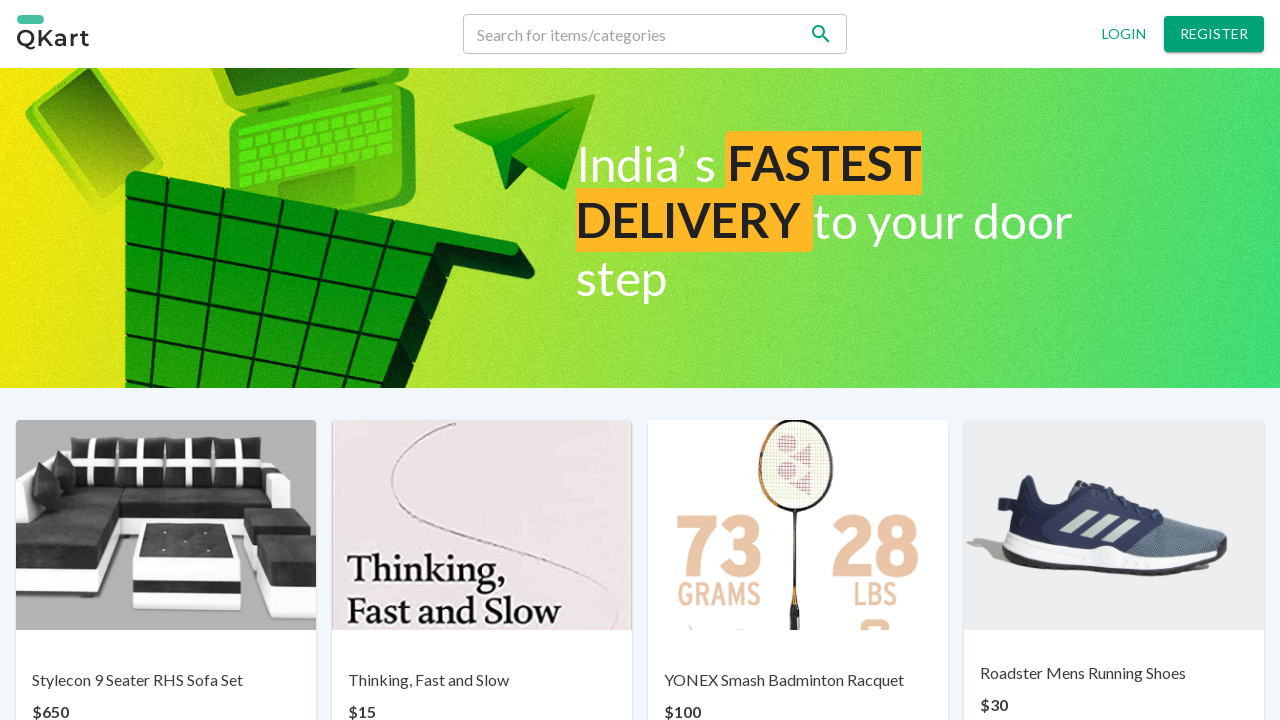

Scrolled down 250px to view footer links
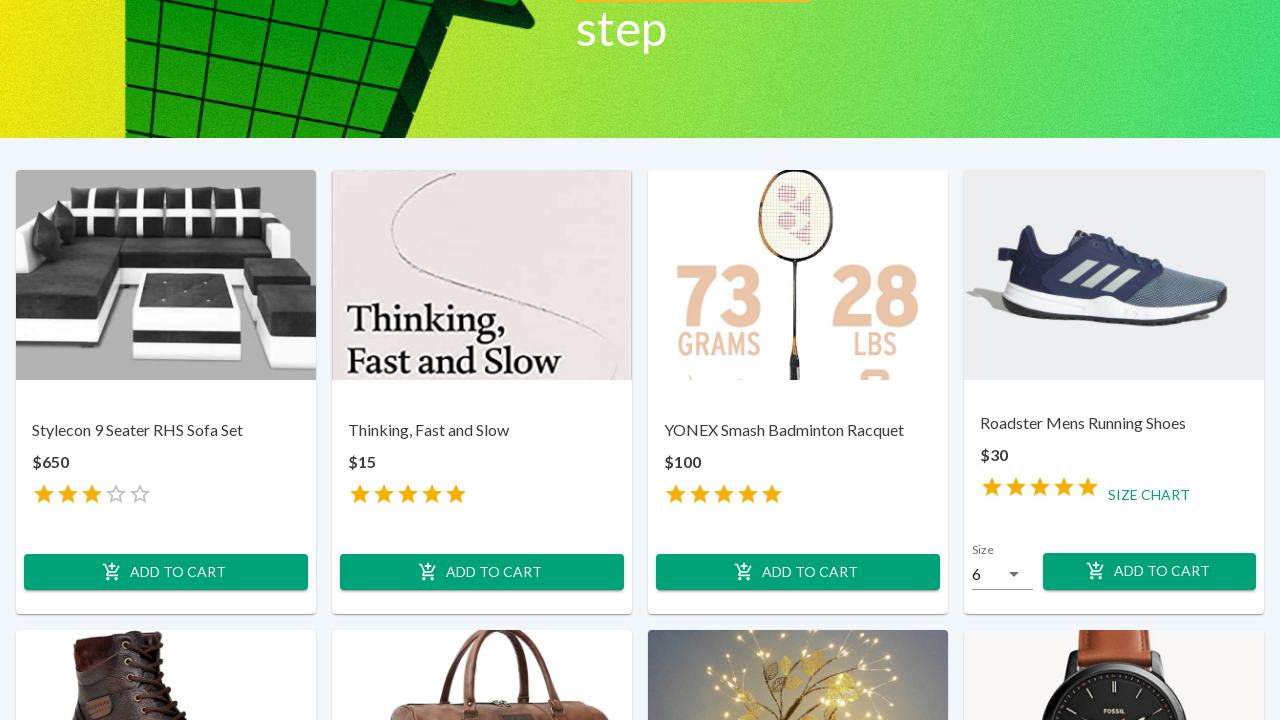

Clicked on Privacy Policy link at (486, 667) on a[href='privacy-policy']
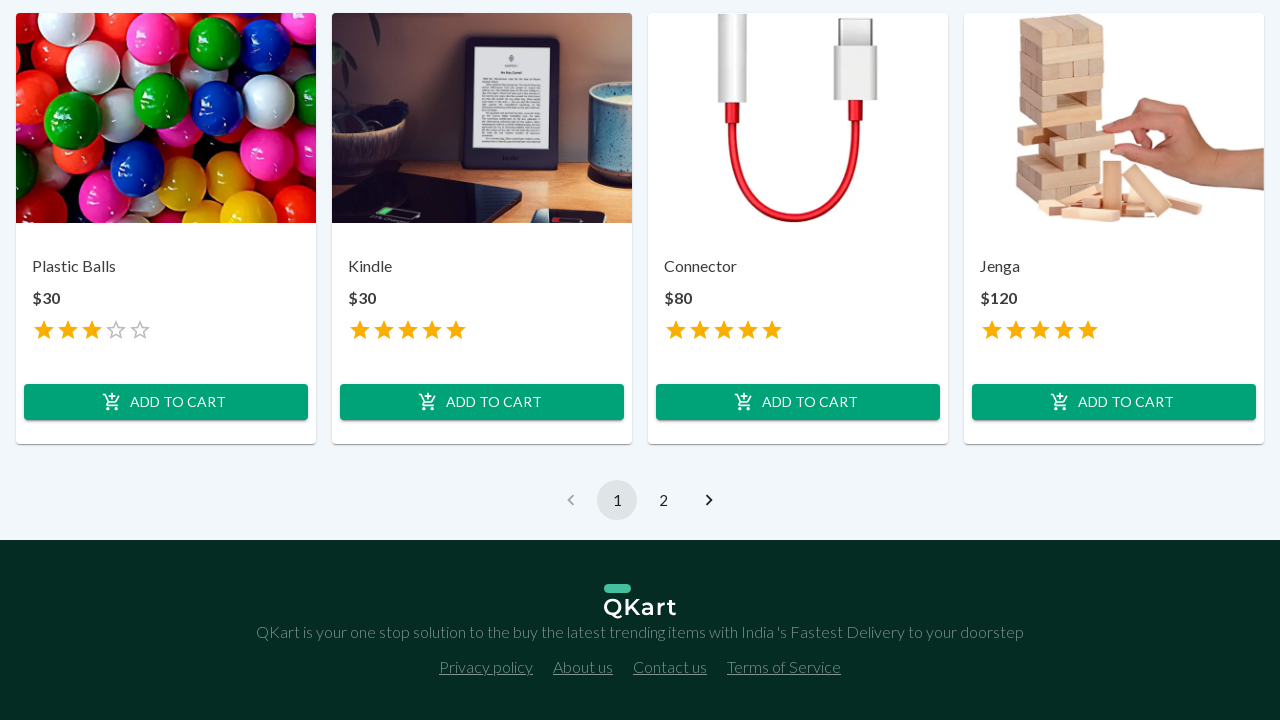

Privacy Policy page loaded in new tab
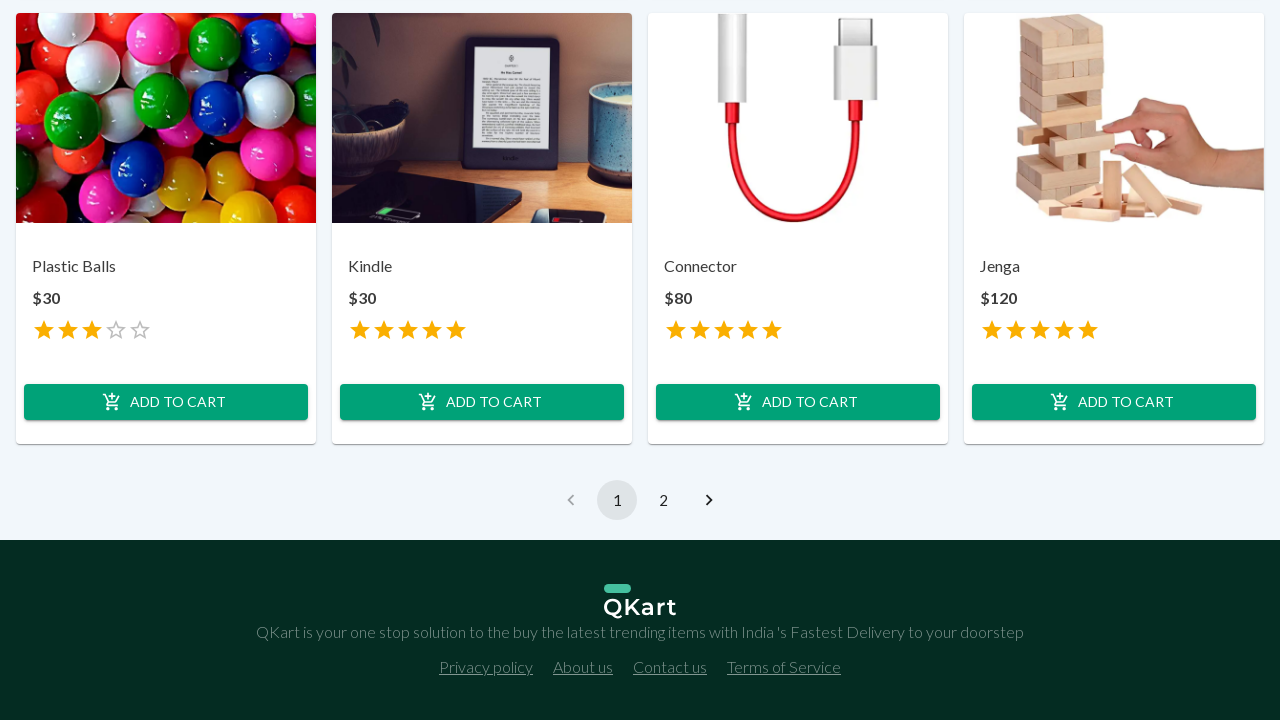

Verified Privacy Policy heading is present on the new page
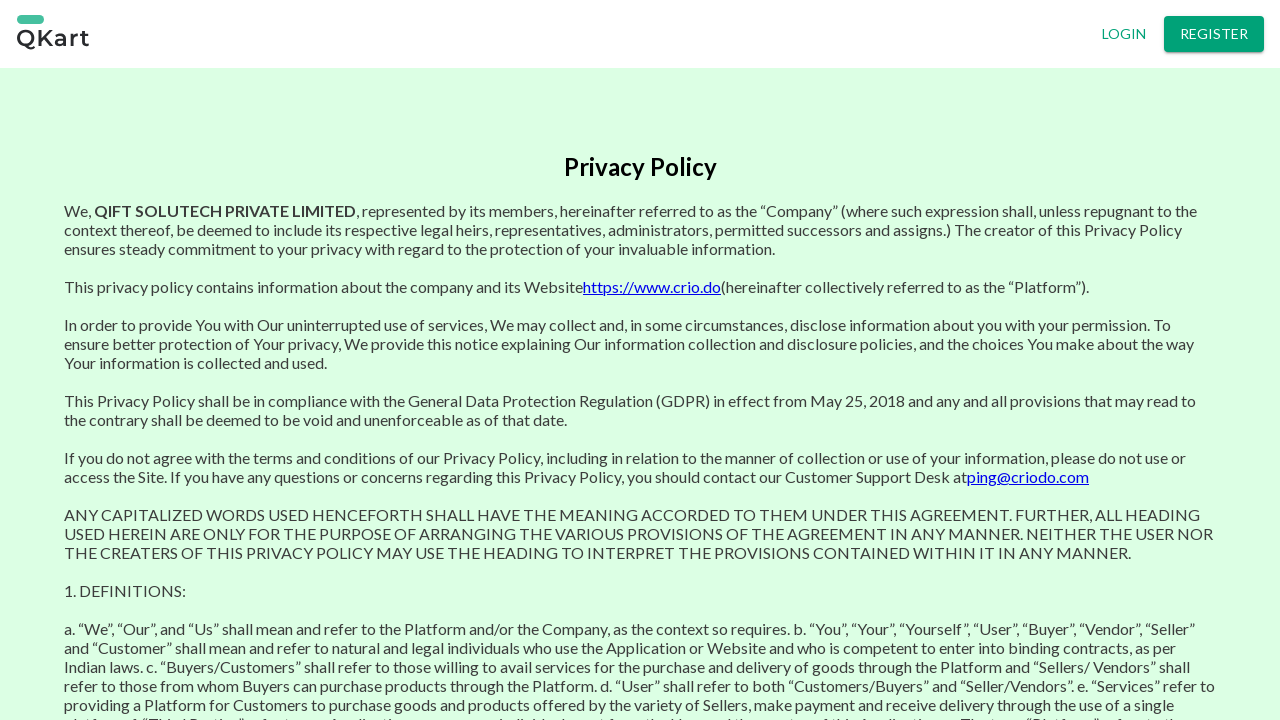

Closed Privacy Policy tab
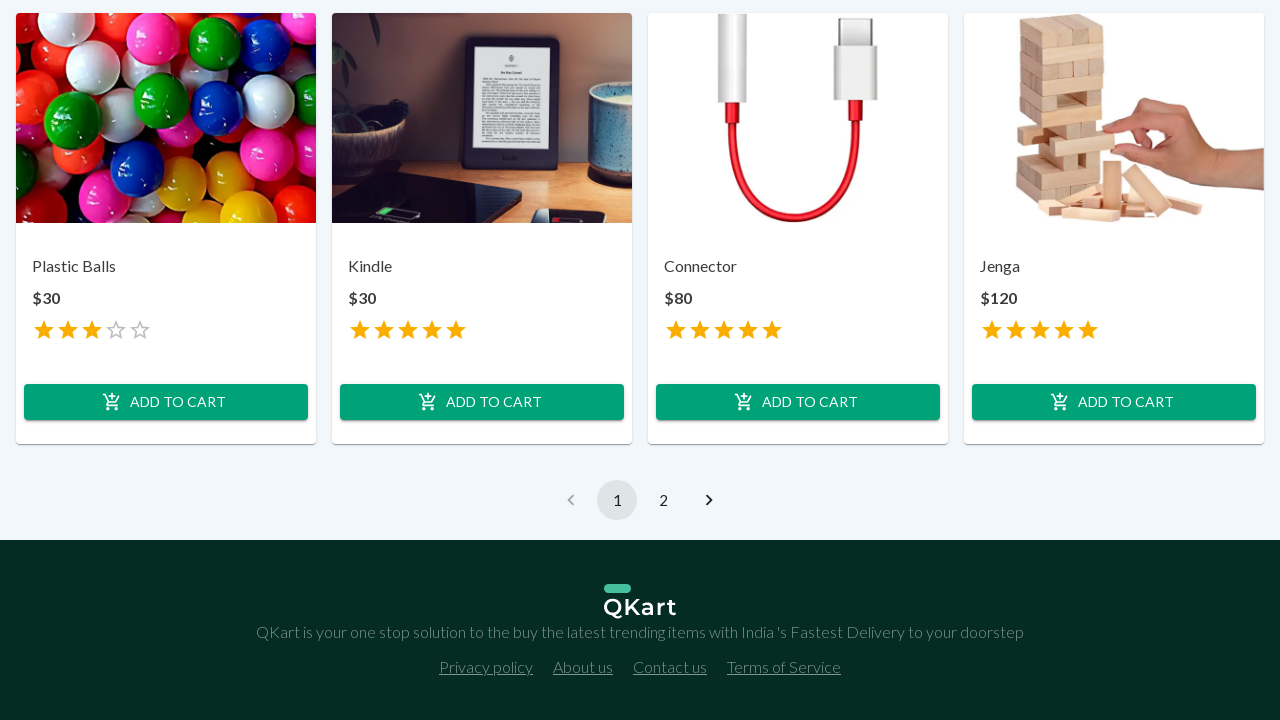

Clicked on Terms of Service link at (784, 667) on a[href='terms-of-service']
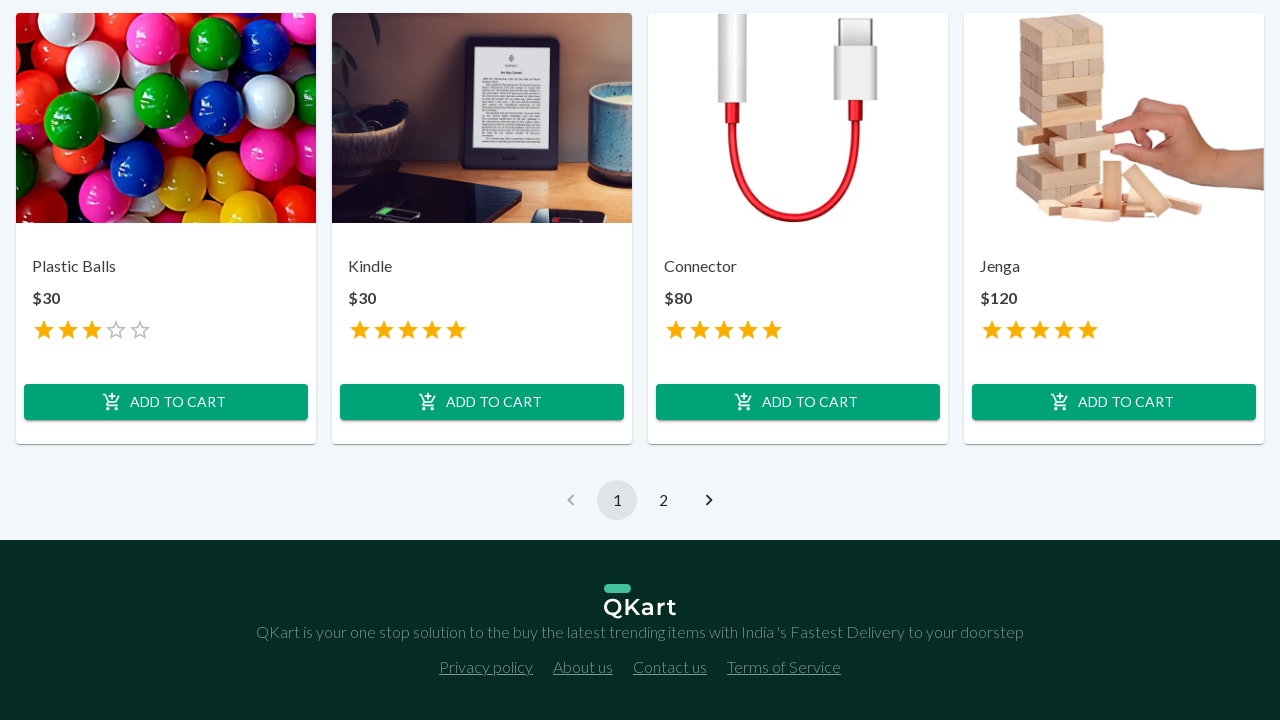

Terms of Service page loaded in new tab
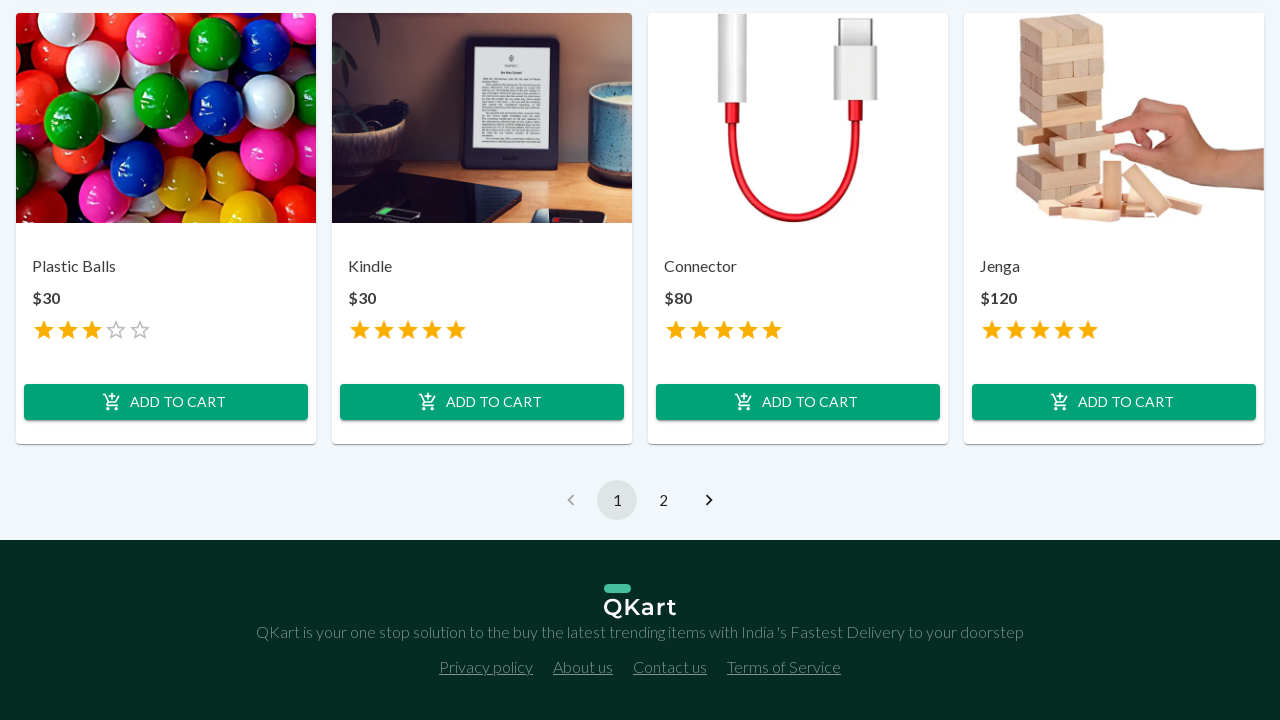

Verified Terms of Service heading is present on the new page
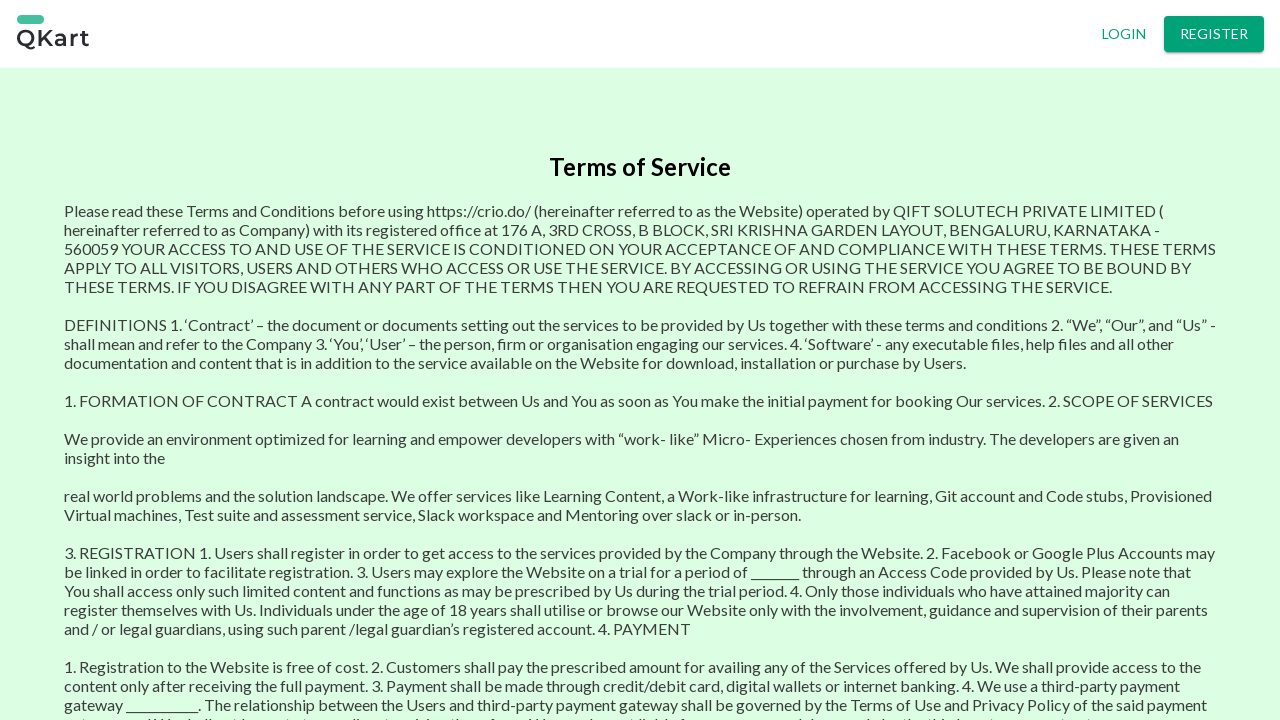

Closed Terms of Service tab
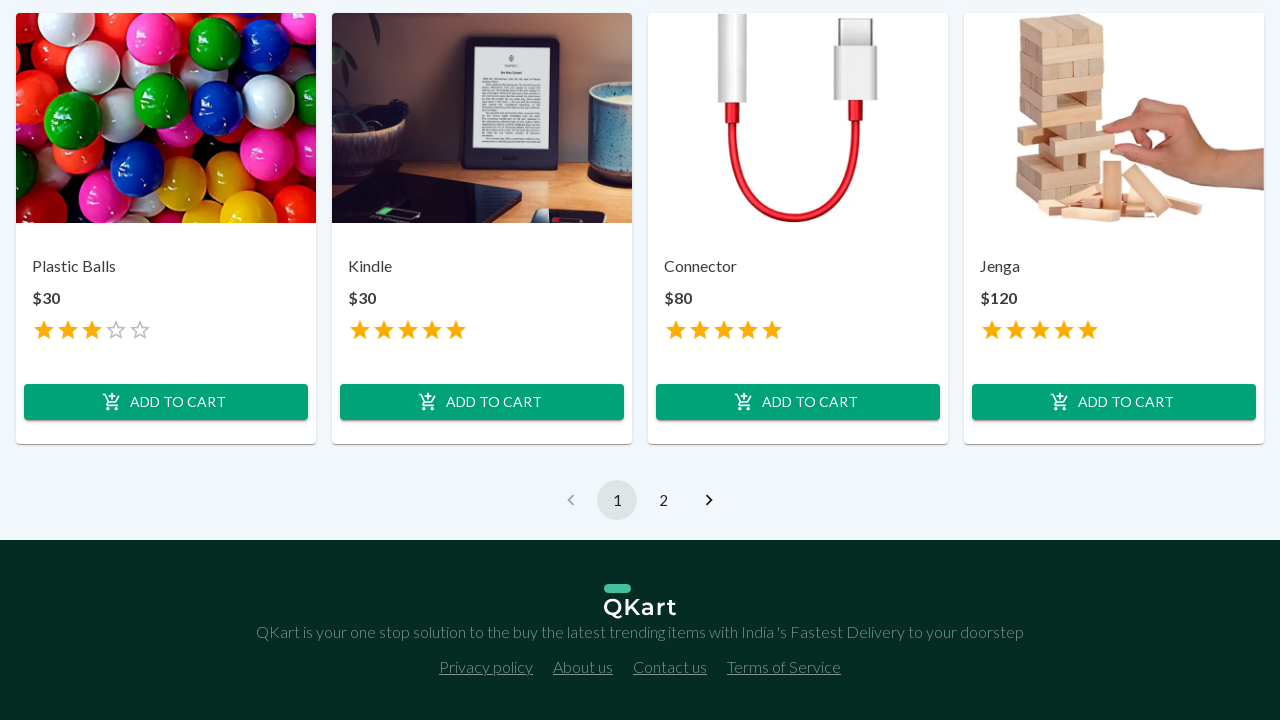

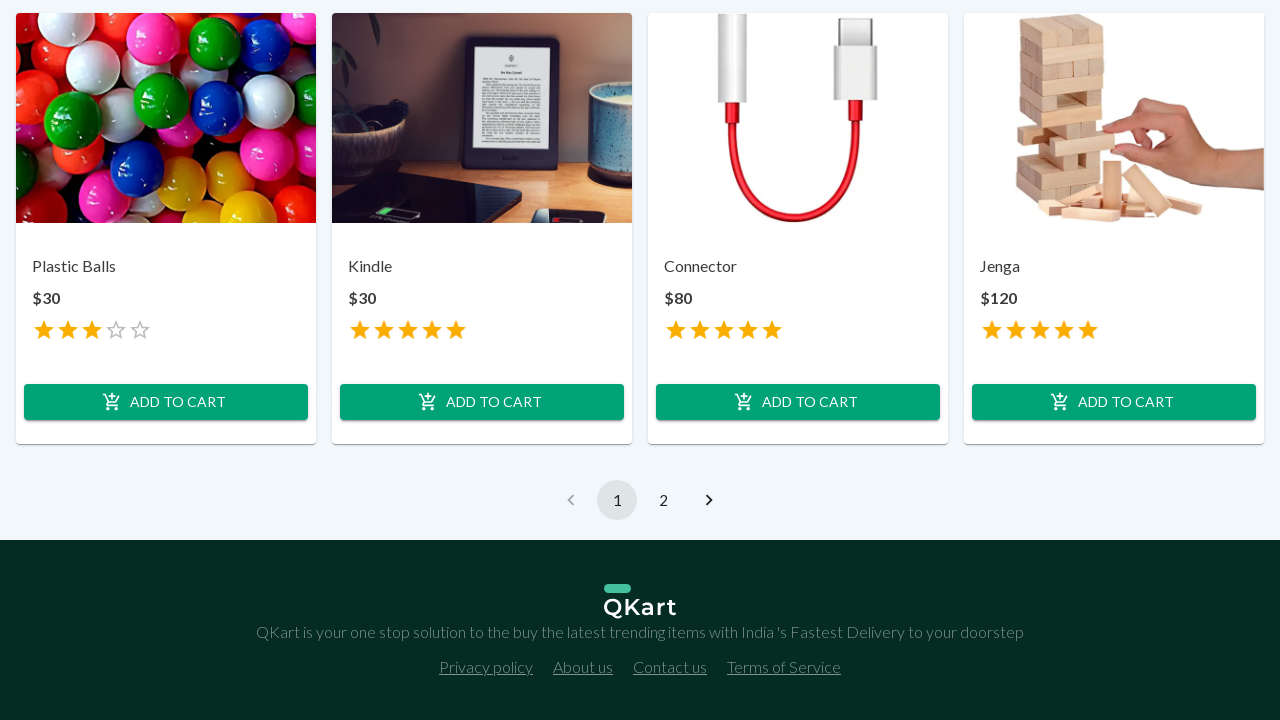